Tests dynamic loading by clicking start and waiting for element to exist

Starting URL: https://the-internet.herokuapp.com/dynamic_loading/1

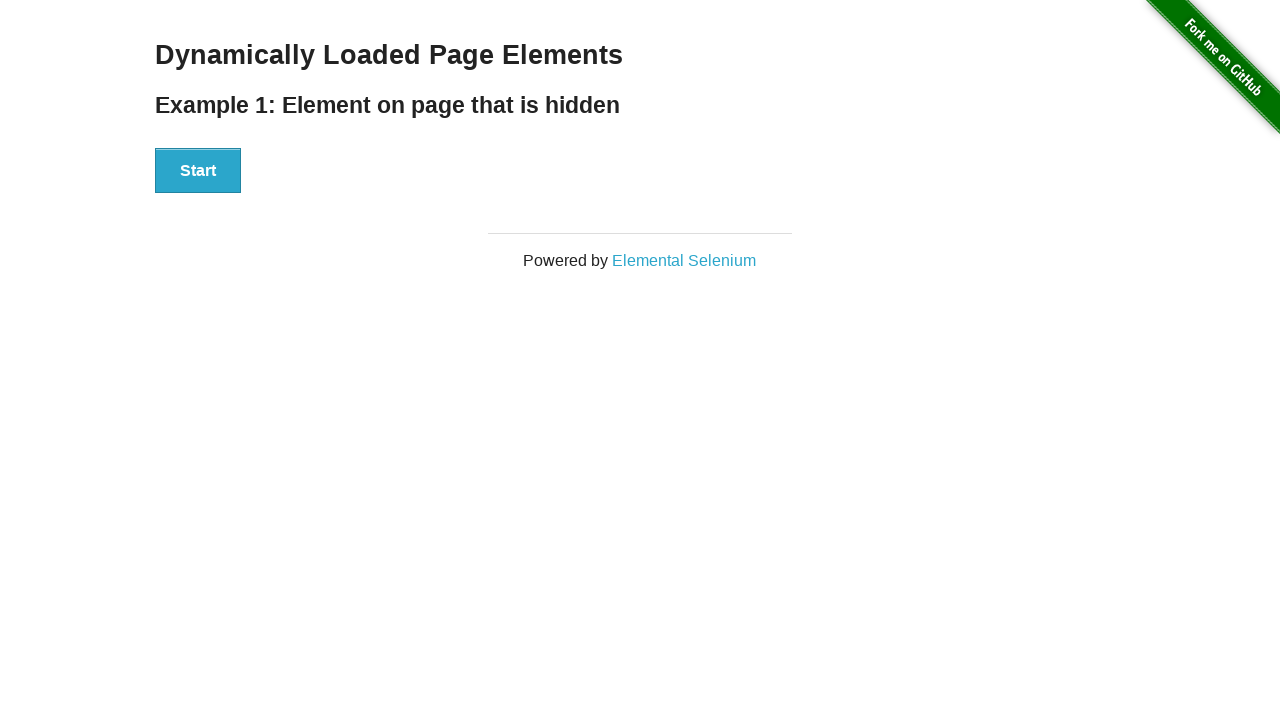

Clicked start button to begin dynamic loading at (198, 171) on #start button
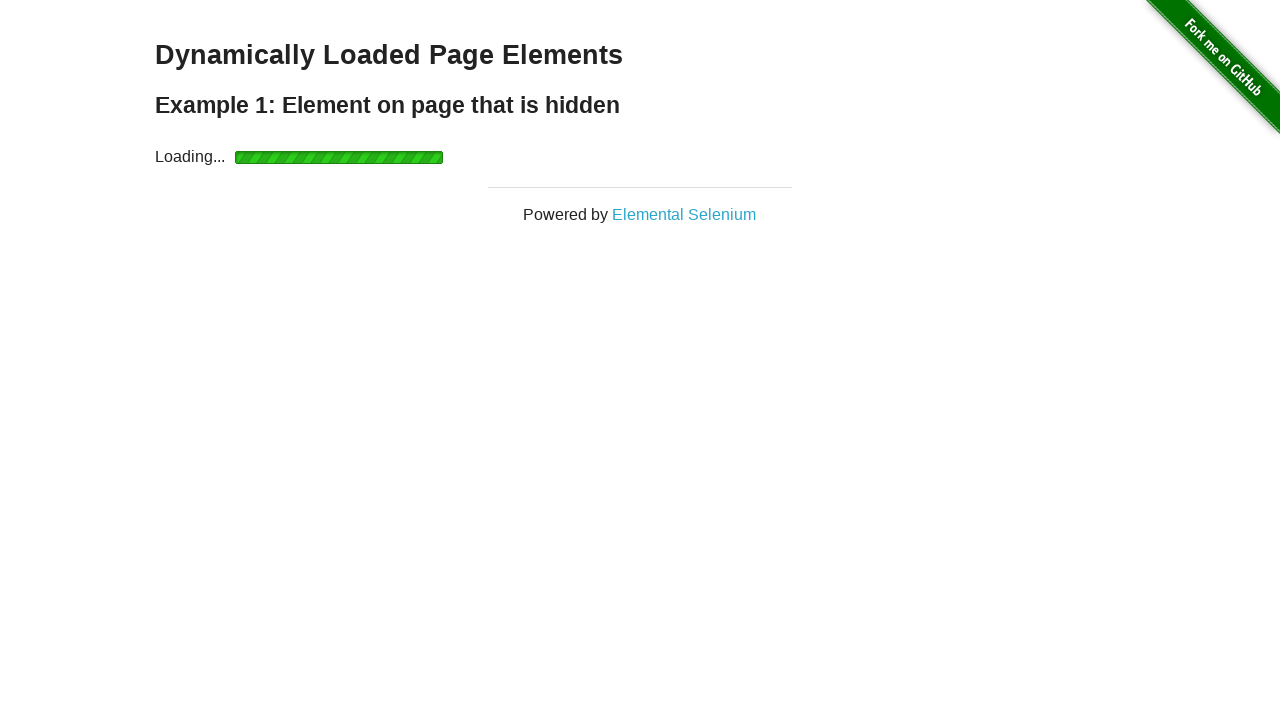

Finish element appeared after dynamic loading completed
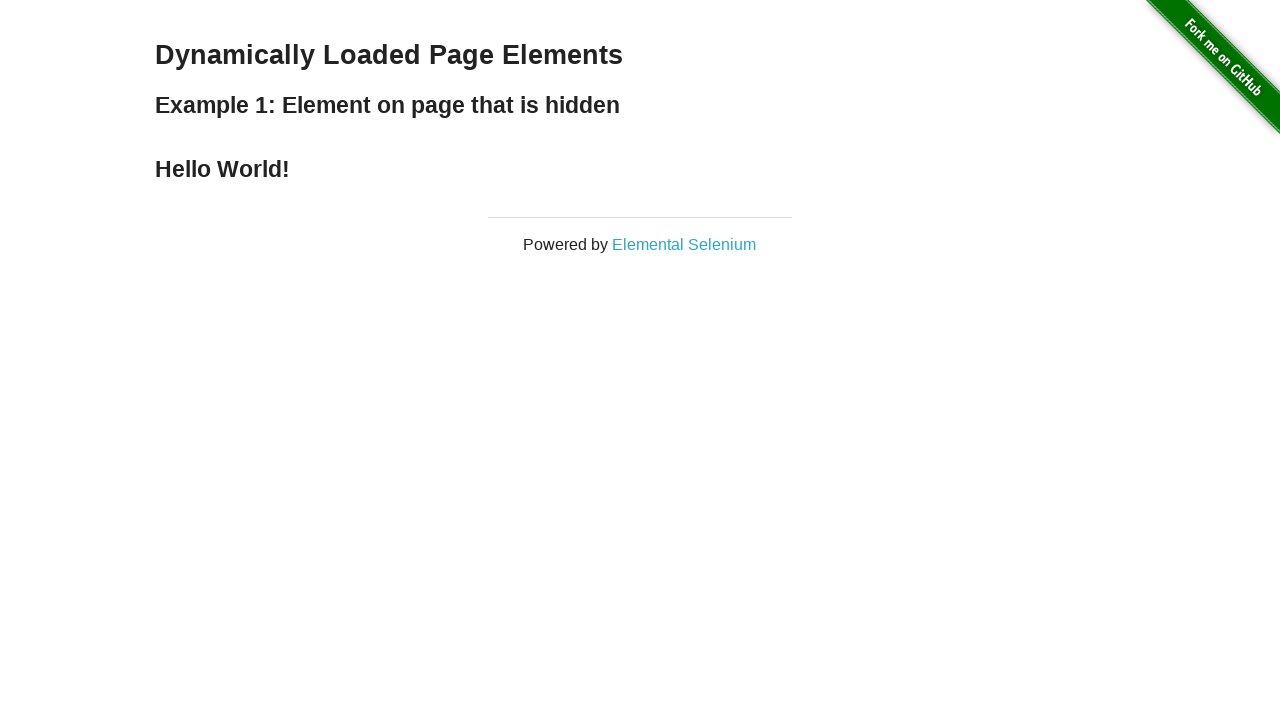

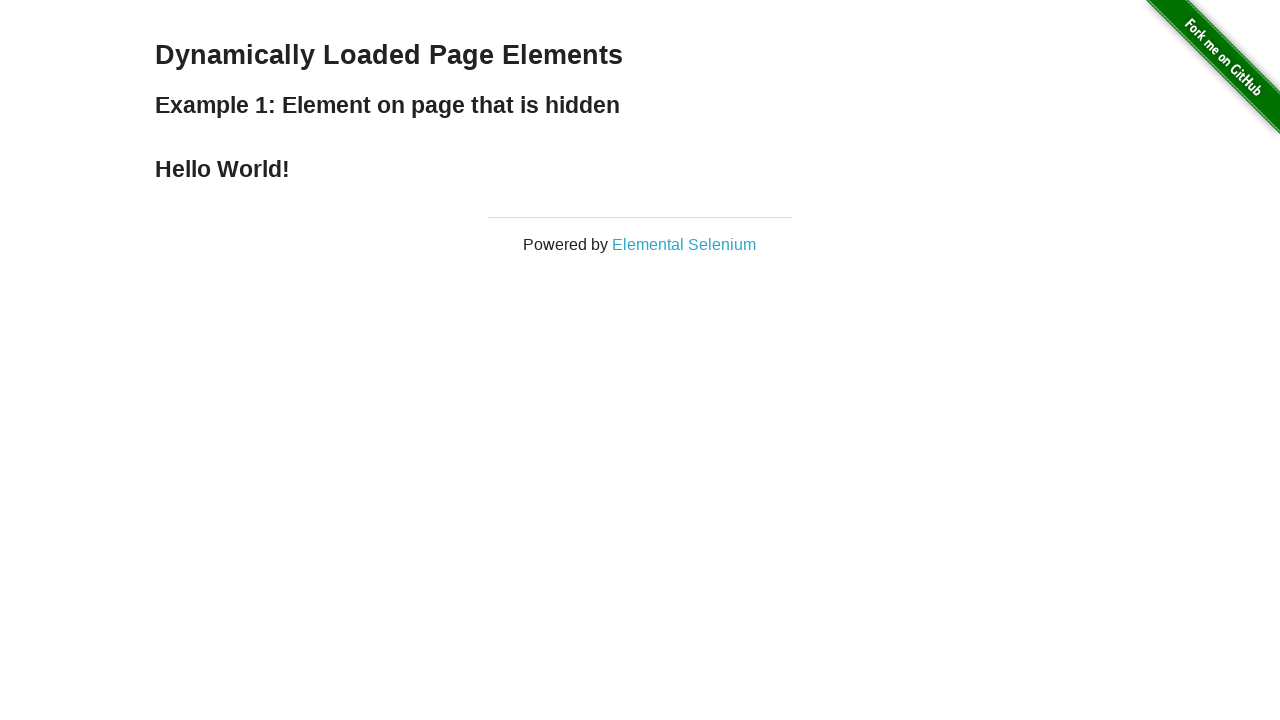